Tests handling a simple JavaScript alert by clicking the first 'Show' button and accepting the dialog

Starting URL: https://www.leafground.com/alert.xhtml

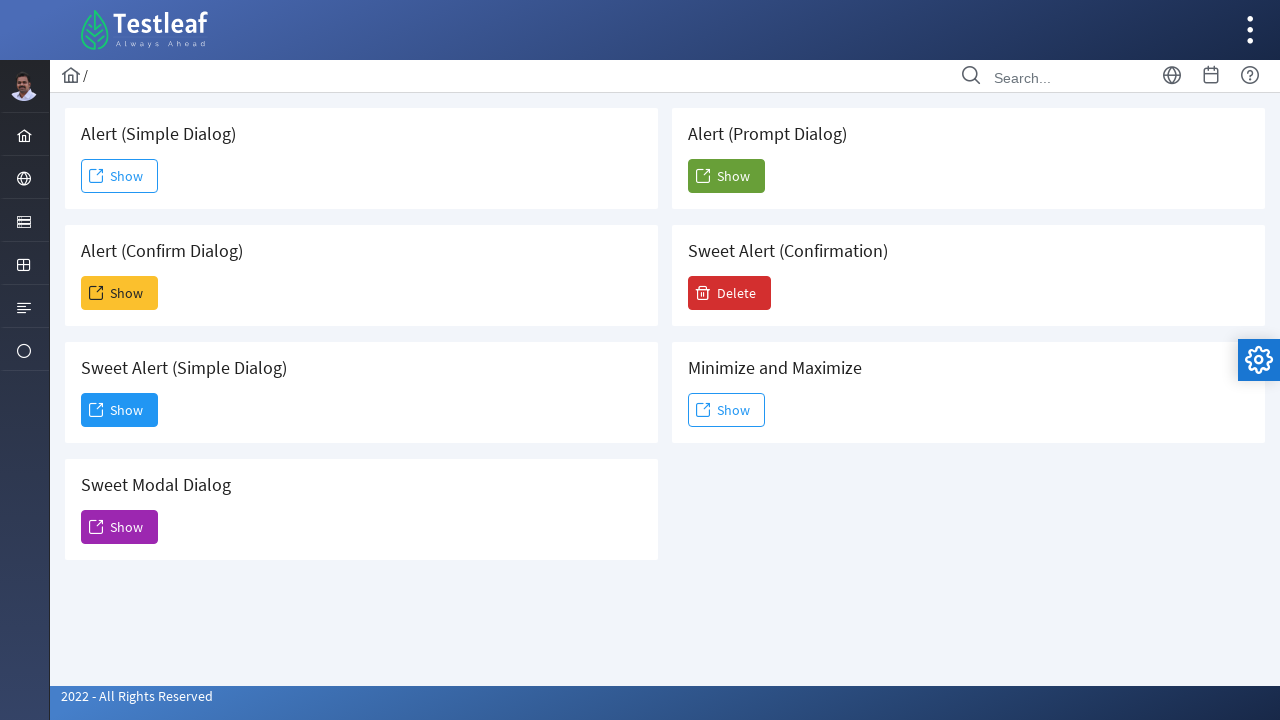

Set up dialog handler to accept alerts
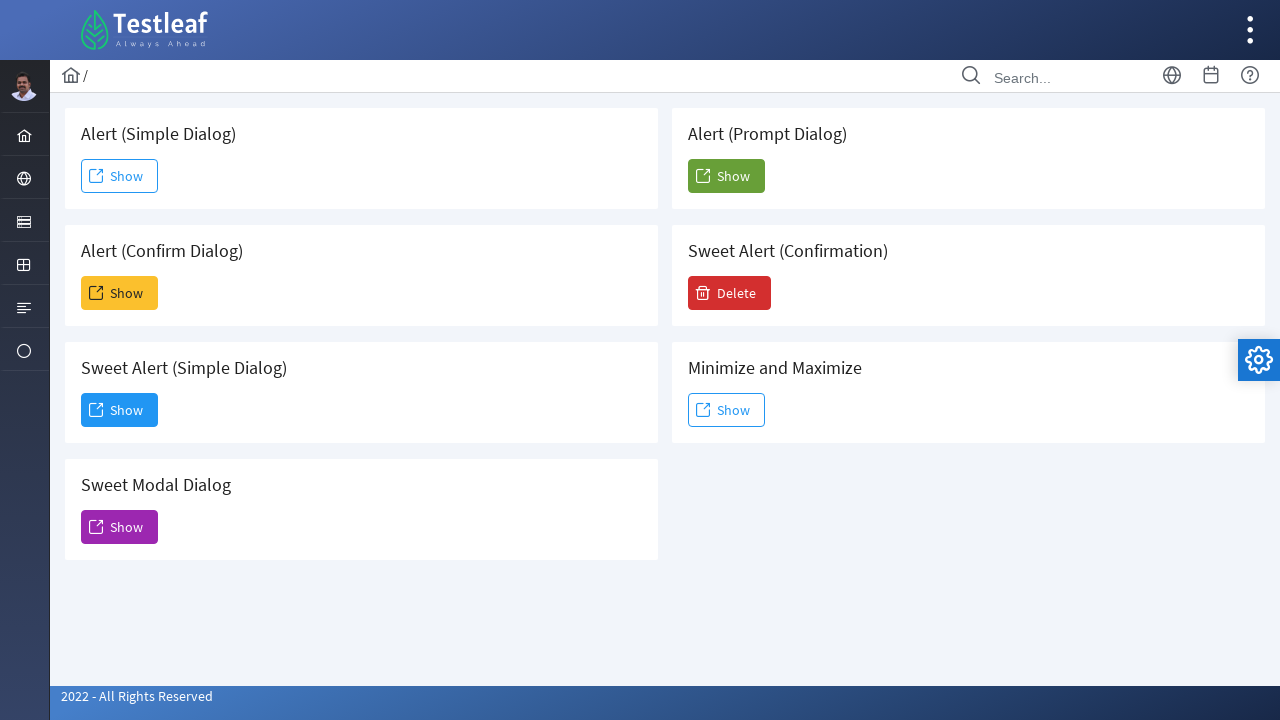

Clicked the first 'Show' button to trigger simple alert at (120, 176) on xpath=//span[text()='Show'] >> nth=0
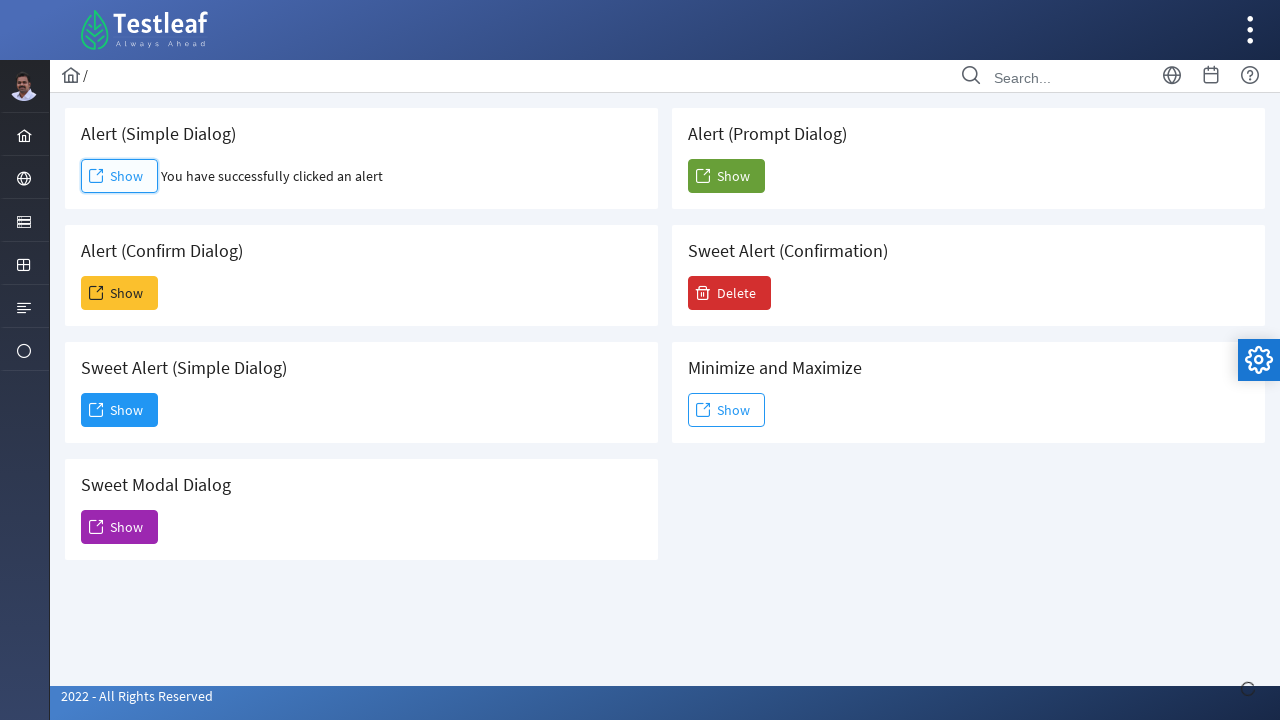

Waited 2 seconds for alert handling to complete
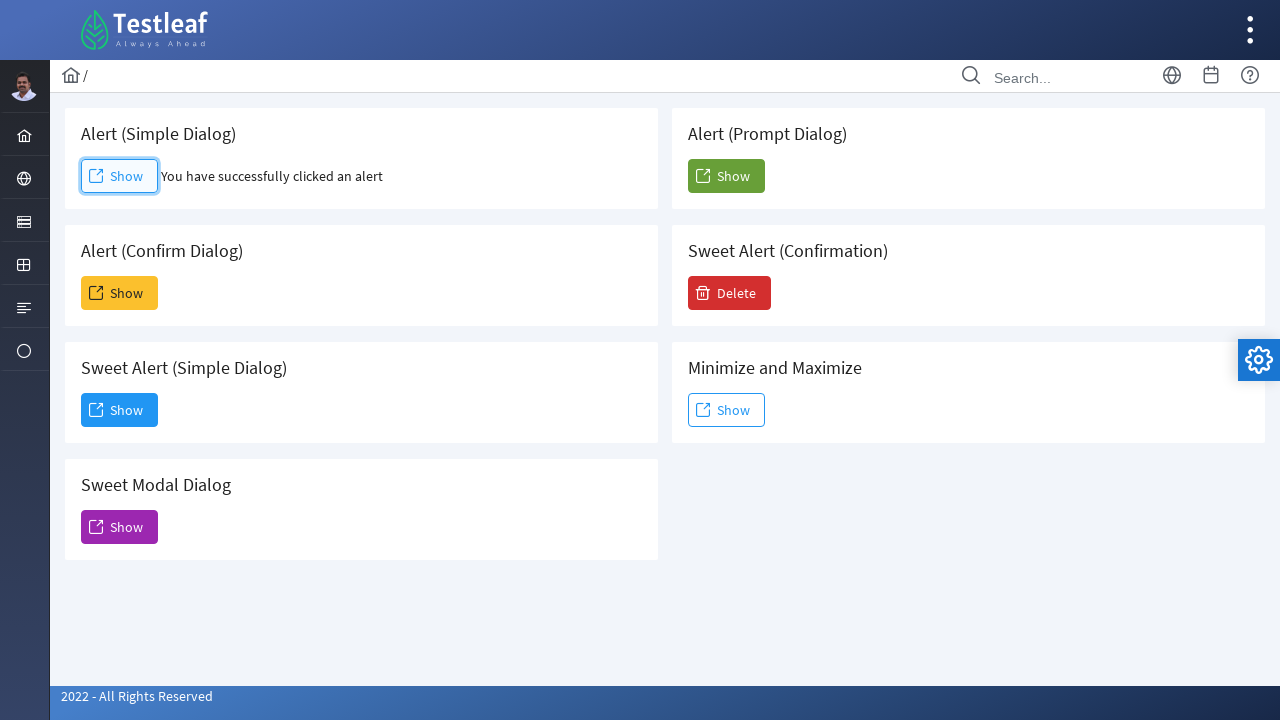

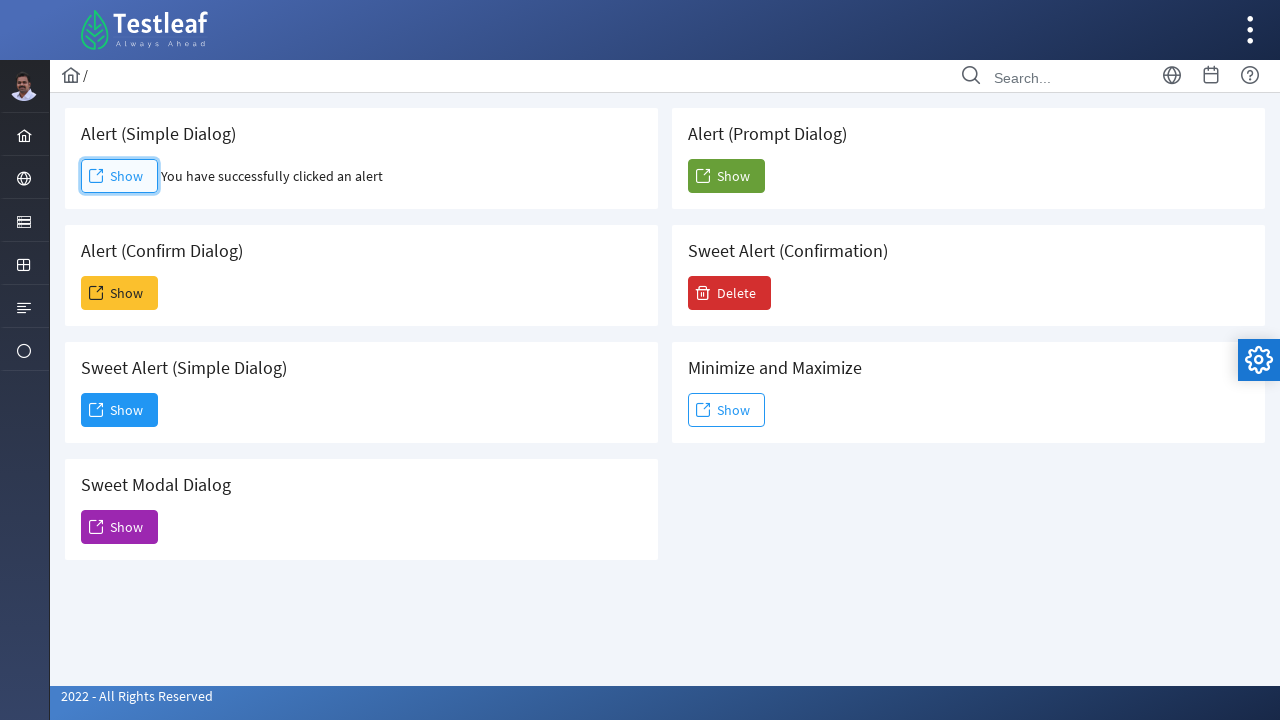